Tests window switching functionality by opening a new window and interacting with content in the new window

Starting URL: https://rahulshettyacademy.com/AutomationPractice/

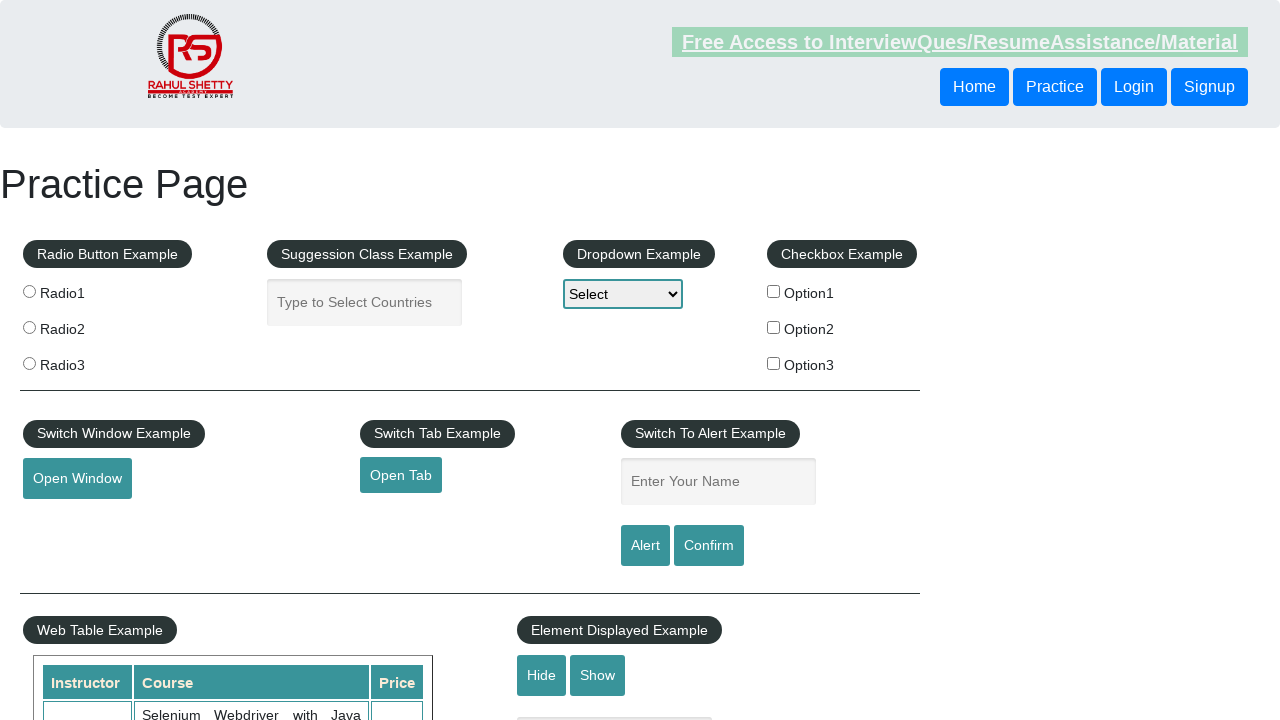

Clicked button to open new window at (77, 479) on #openwindow
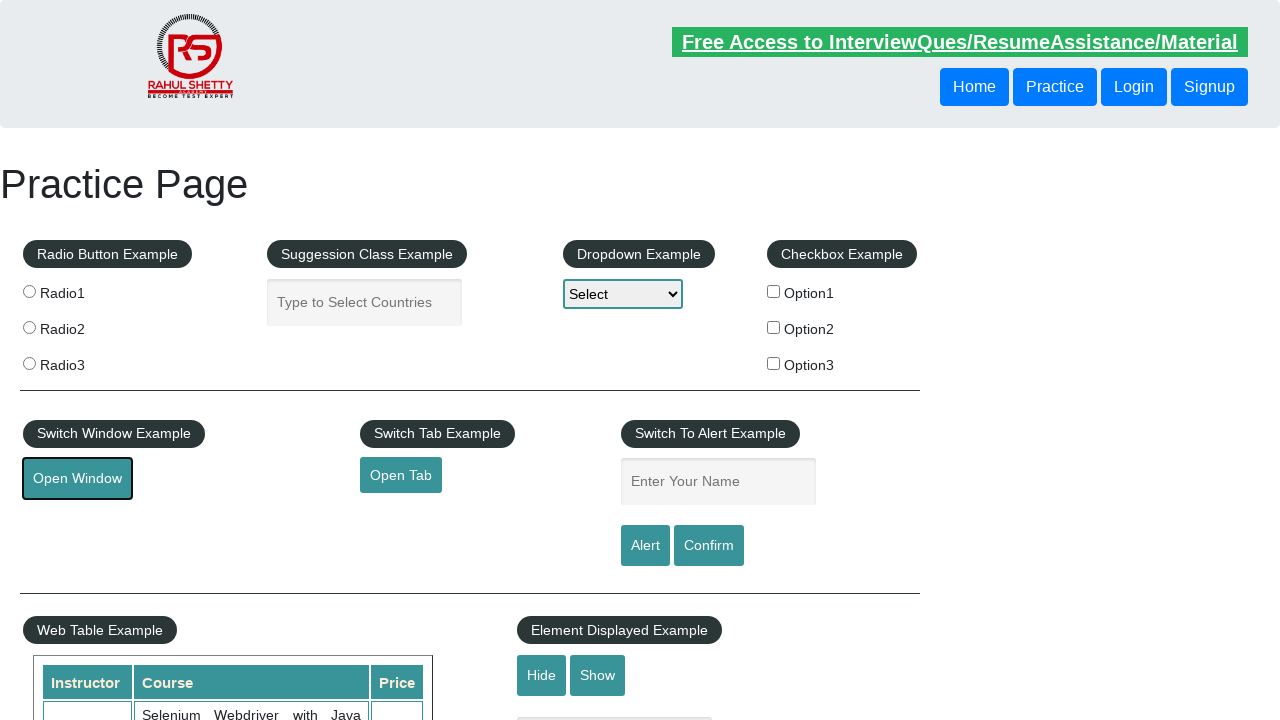

New window opened and captured
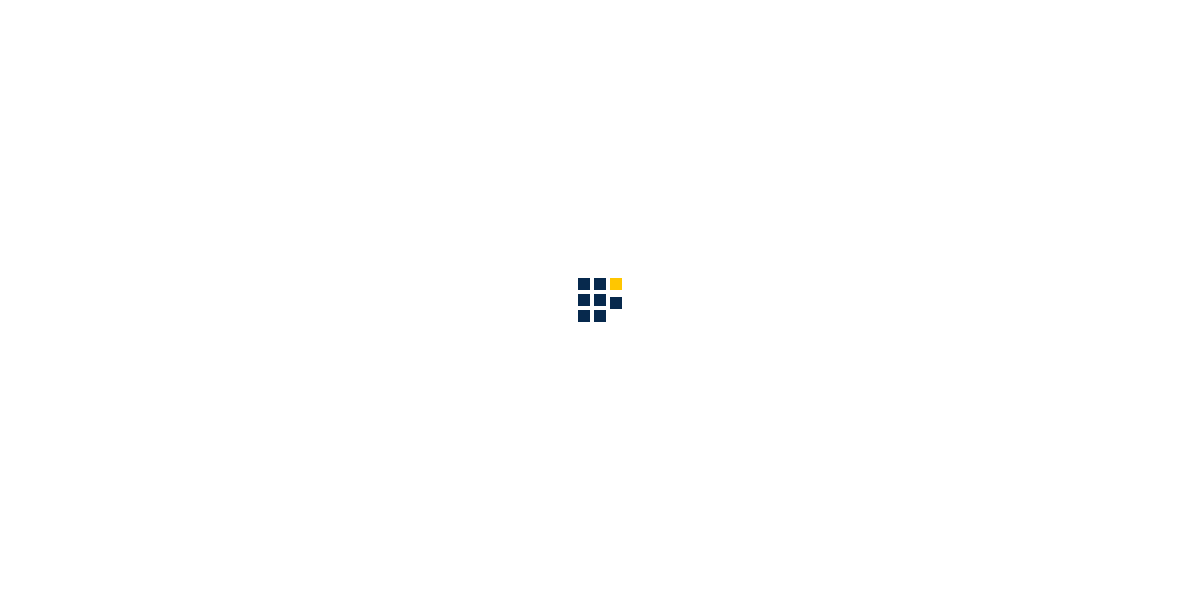

New page finished loading
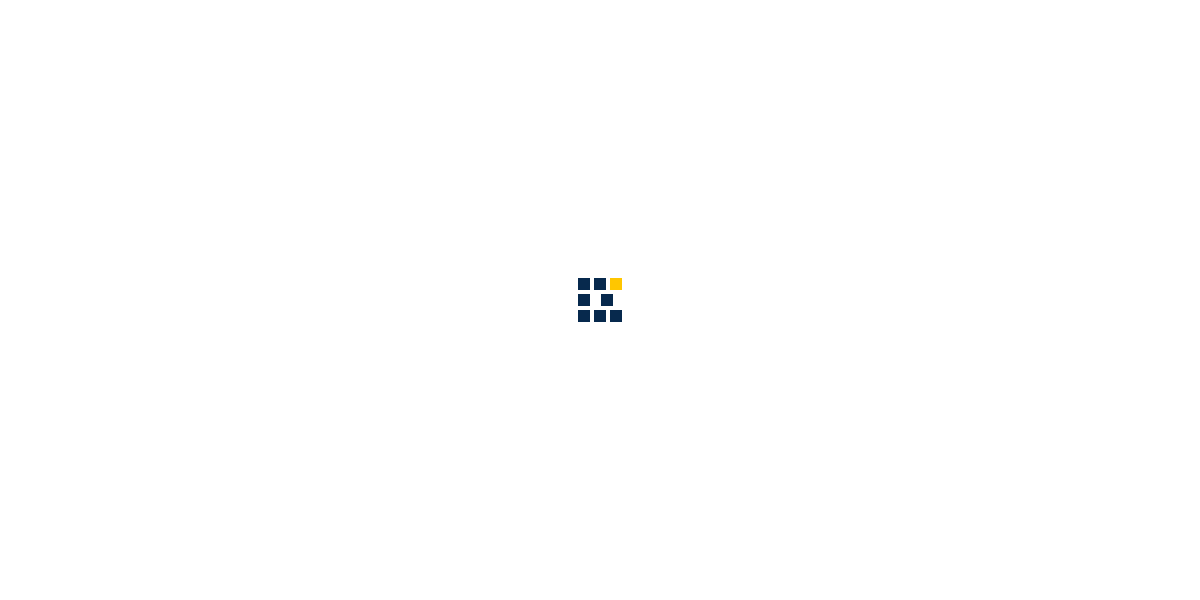

Clicked 'Access all our Courses' link in new window at (1052, 124) on text=Access all our Courses
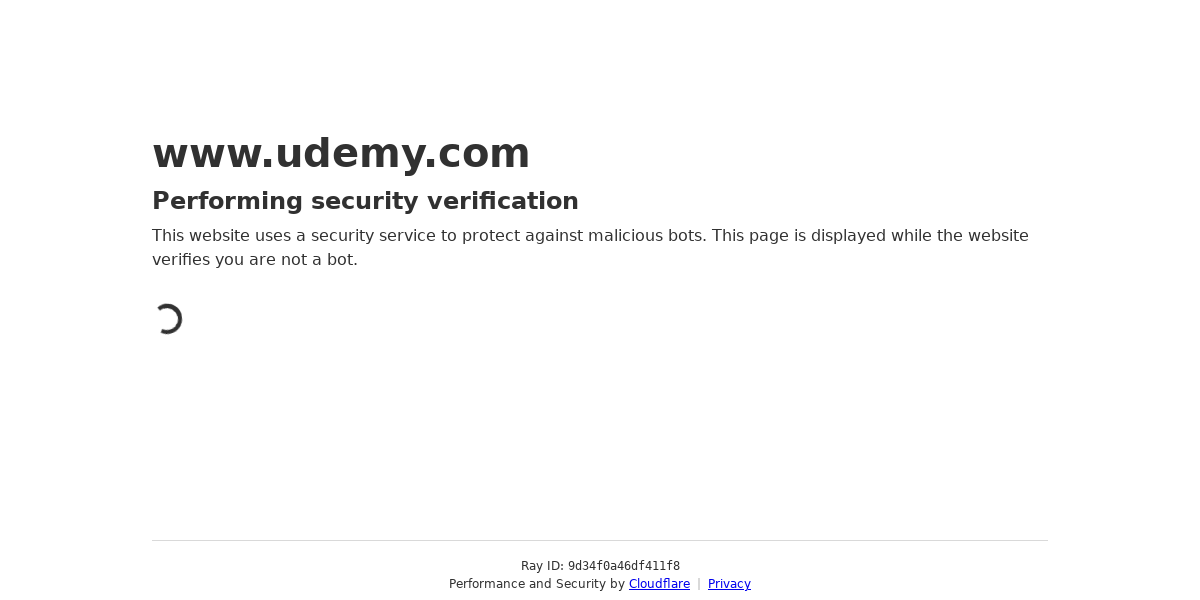

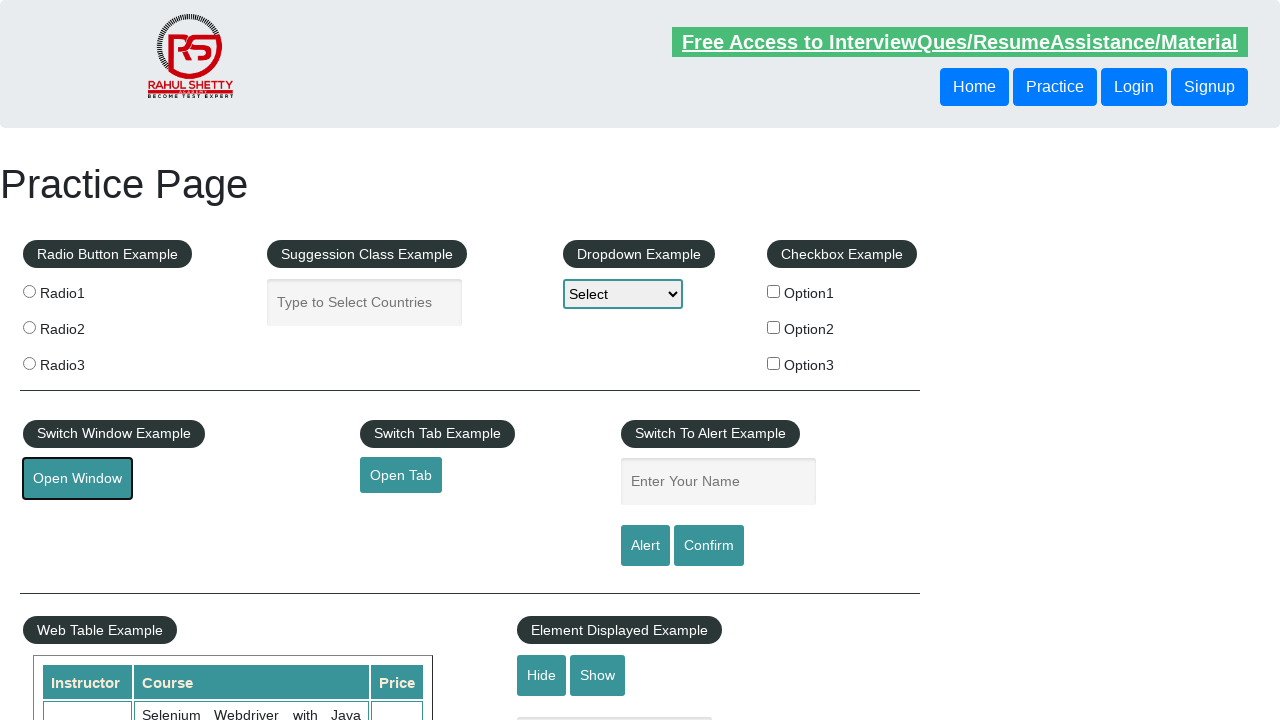